Tests navigation to the Docs page on the Playwright Python docs site by clicking the Docs link

Starting URL: https://playwright.dev/python/

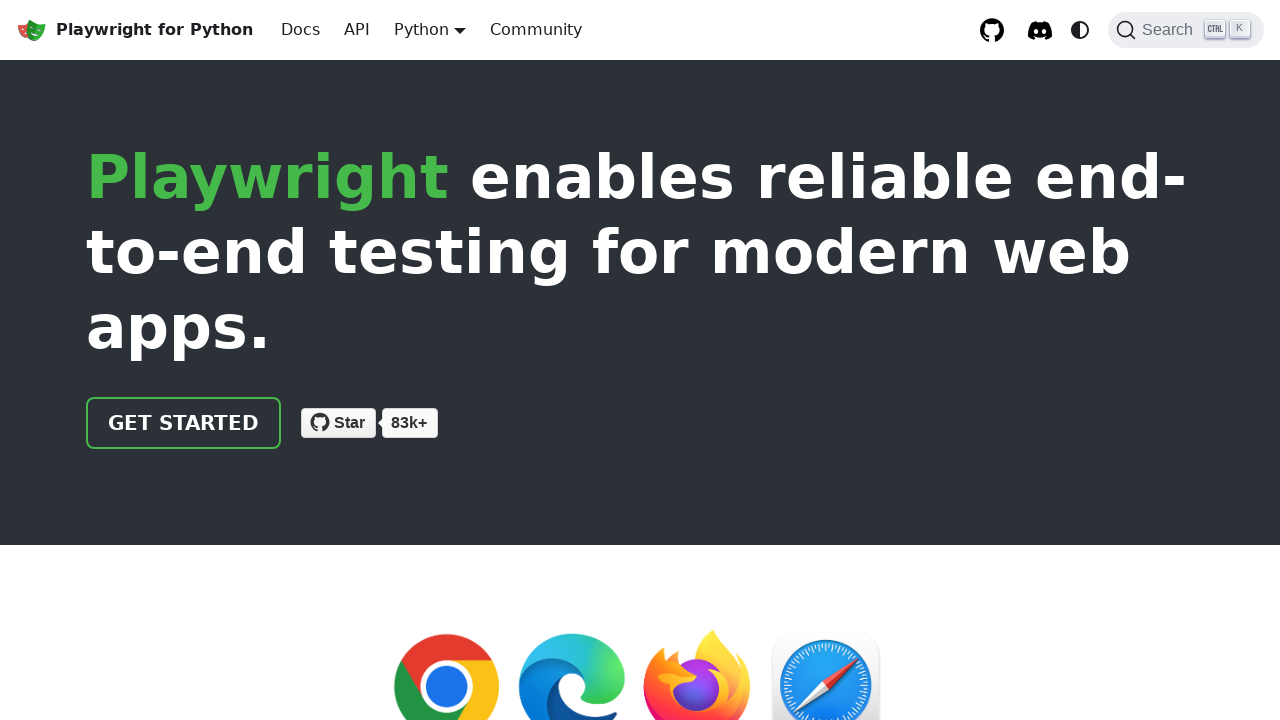

Clicked Docs link at (300, 30) on internal:role=link[name="Docs"i]
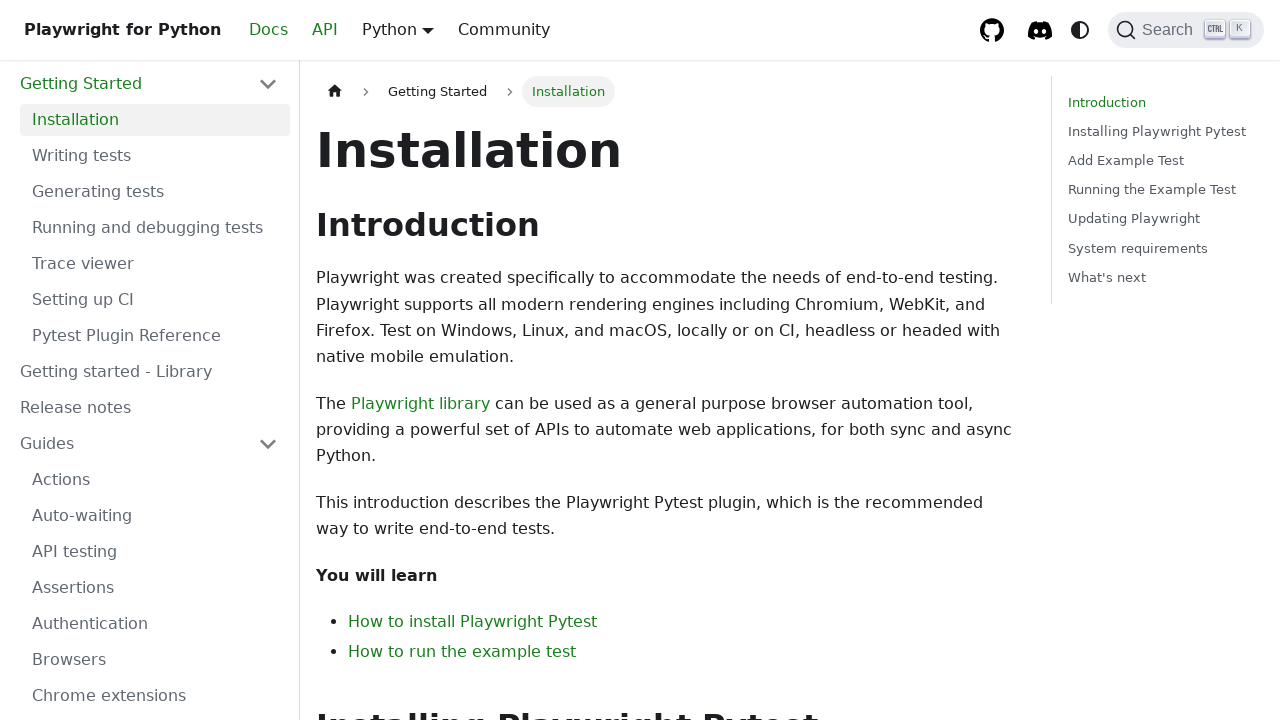

Docs page loaded with networkidle state
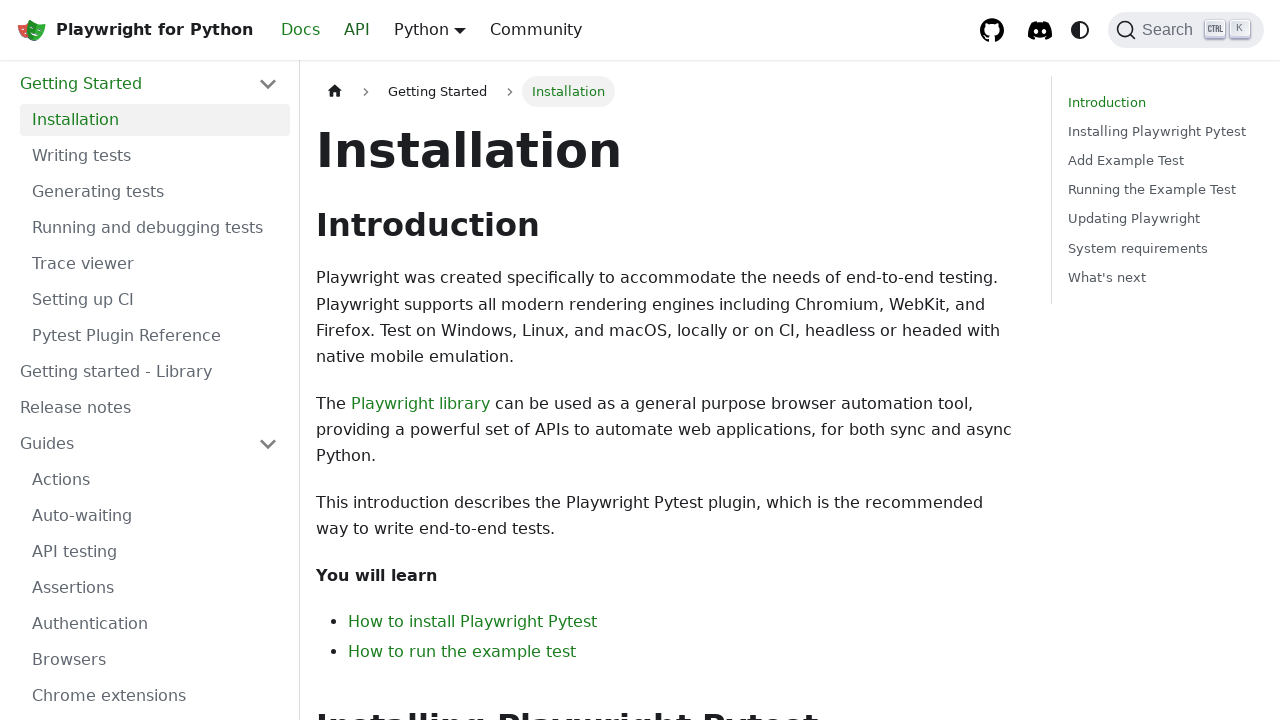

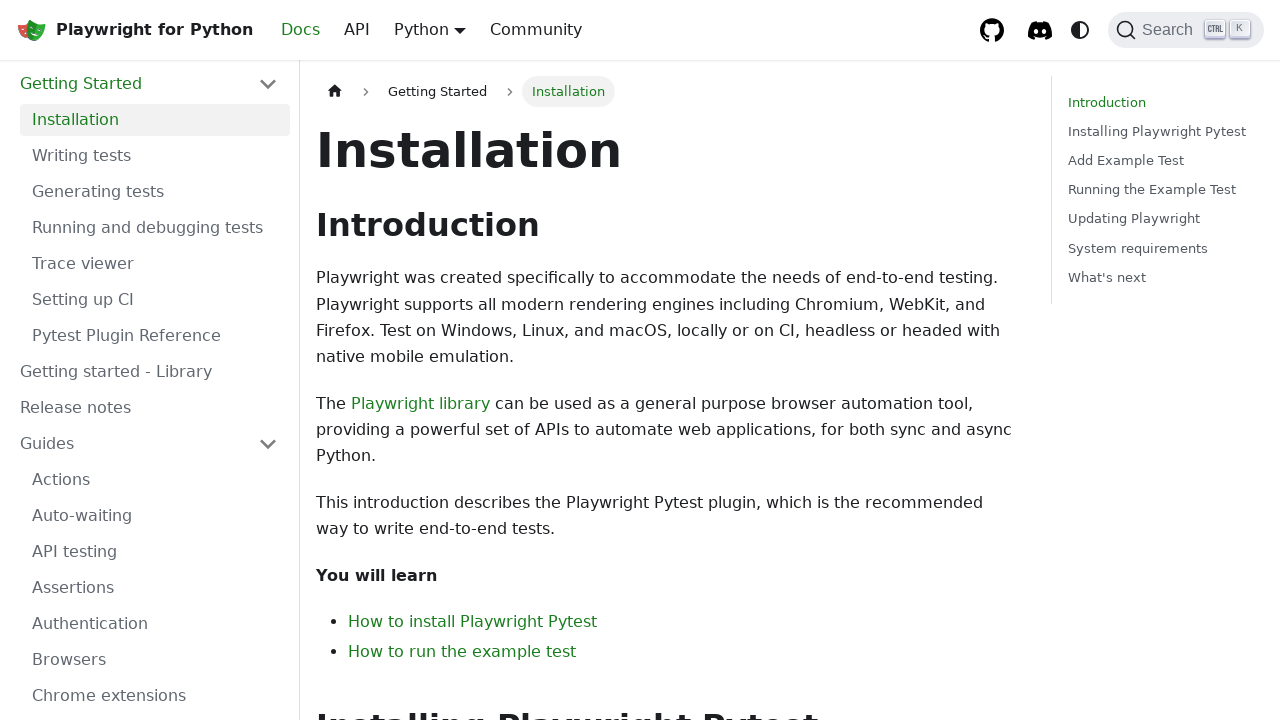